Tests window handling by clicking a Privacy link that opens in a new window, then switching between parent and child windows

Starting URL: https://accounts.google.com/SignUp

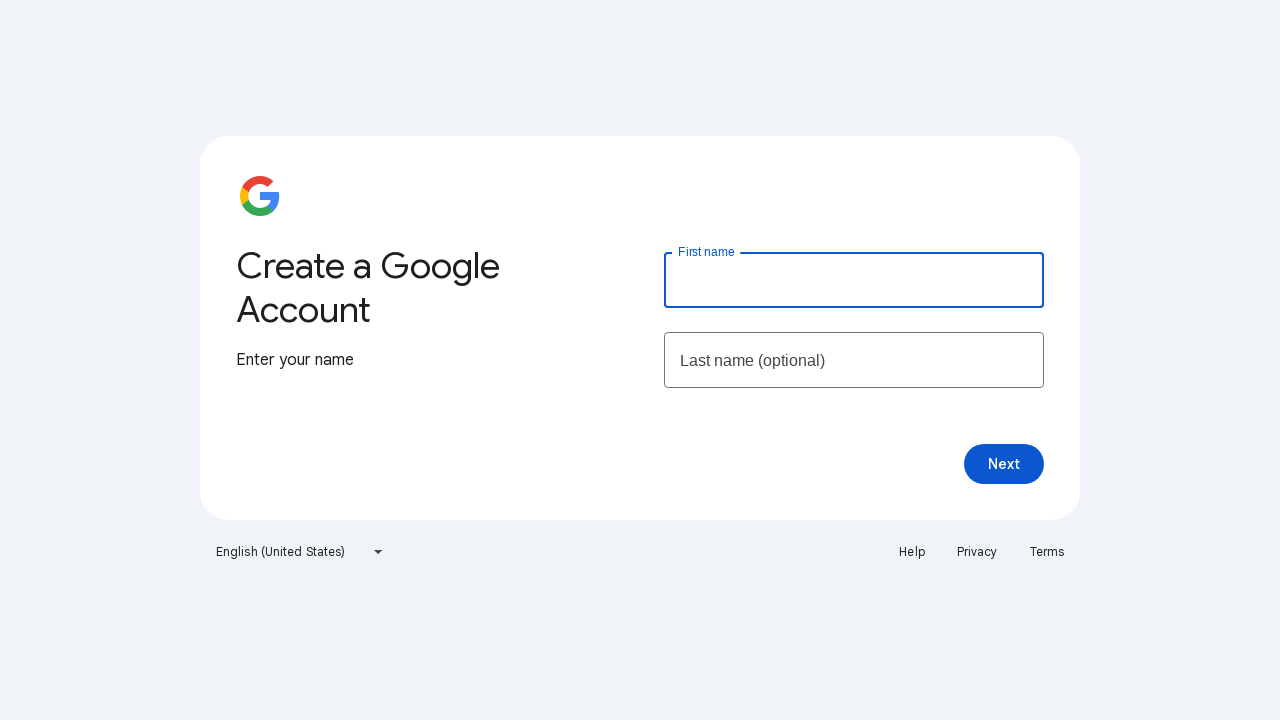

Clicked Privacy link that opens in a new window at (977, 552) on xpath=//a[text()='Privacy']
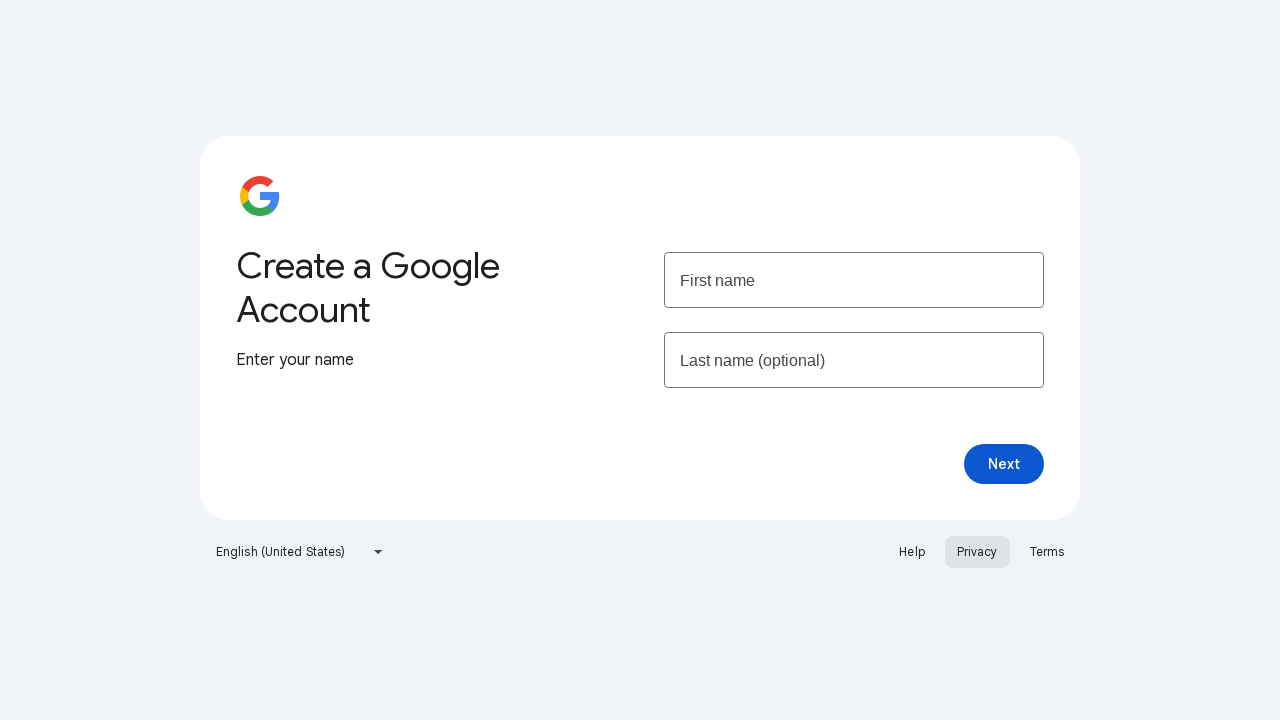

New window/tab created and captured
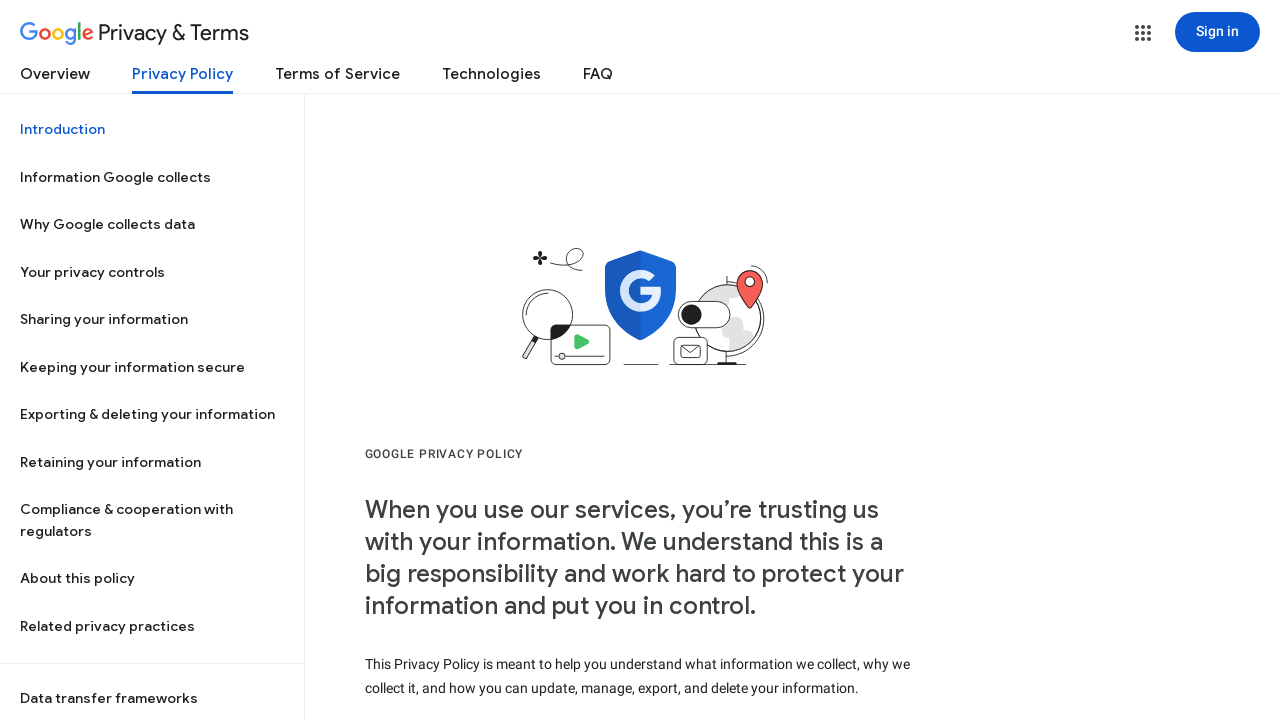

Retrieved parent window title: Create your Google Account
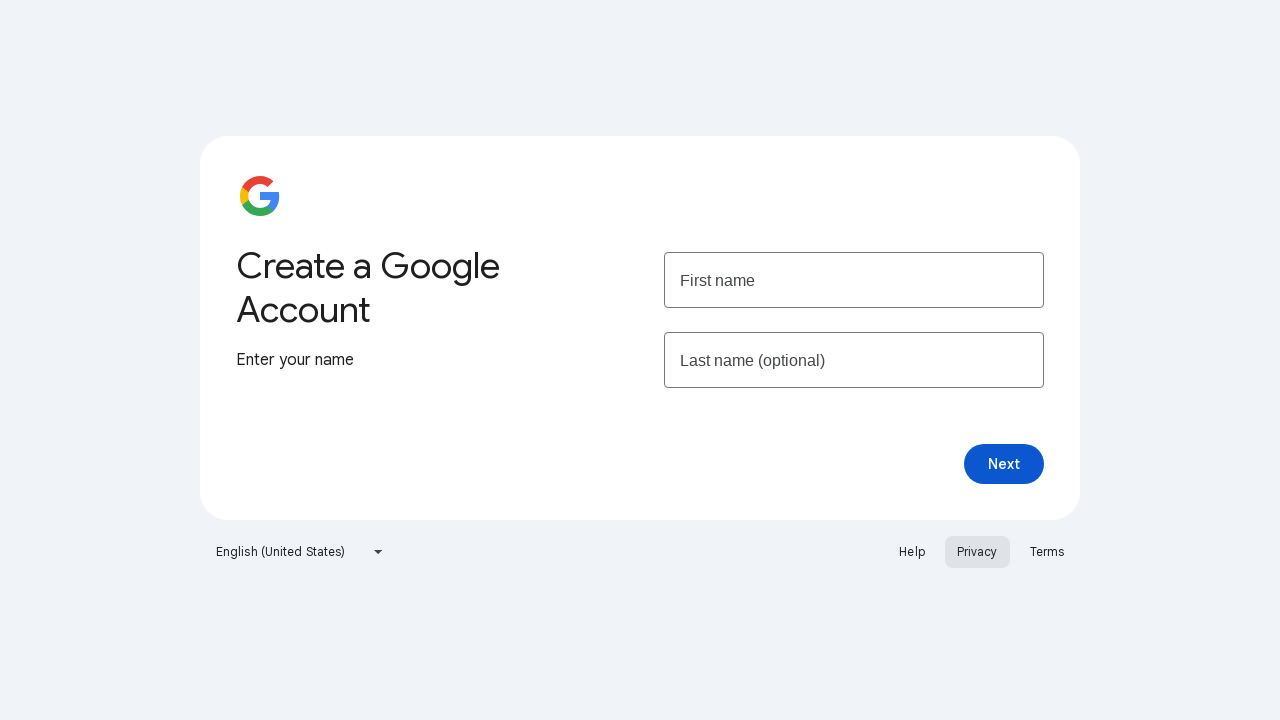

Retrieved child window title: Privacy Policy – Privacy & Terms – Google
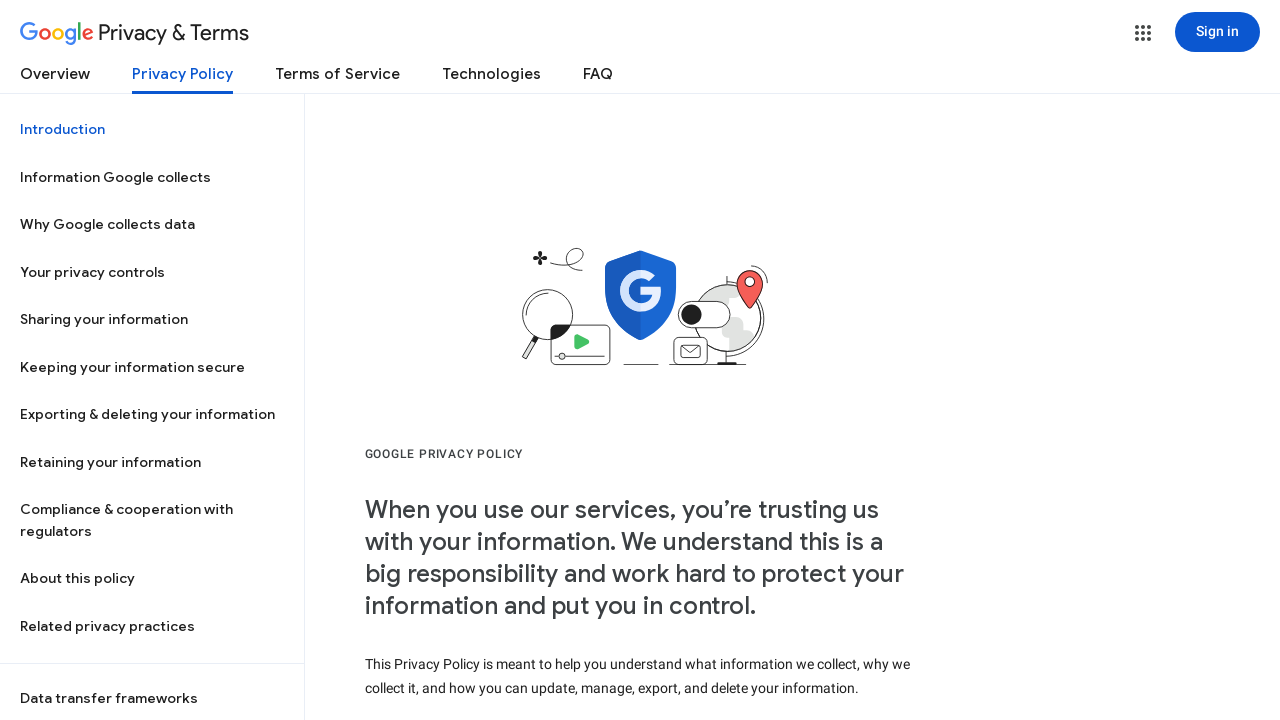

Switched back to parent window, confirmed title: Create your Google Account
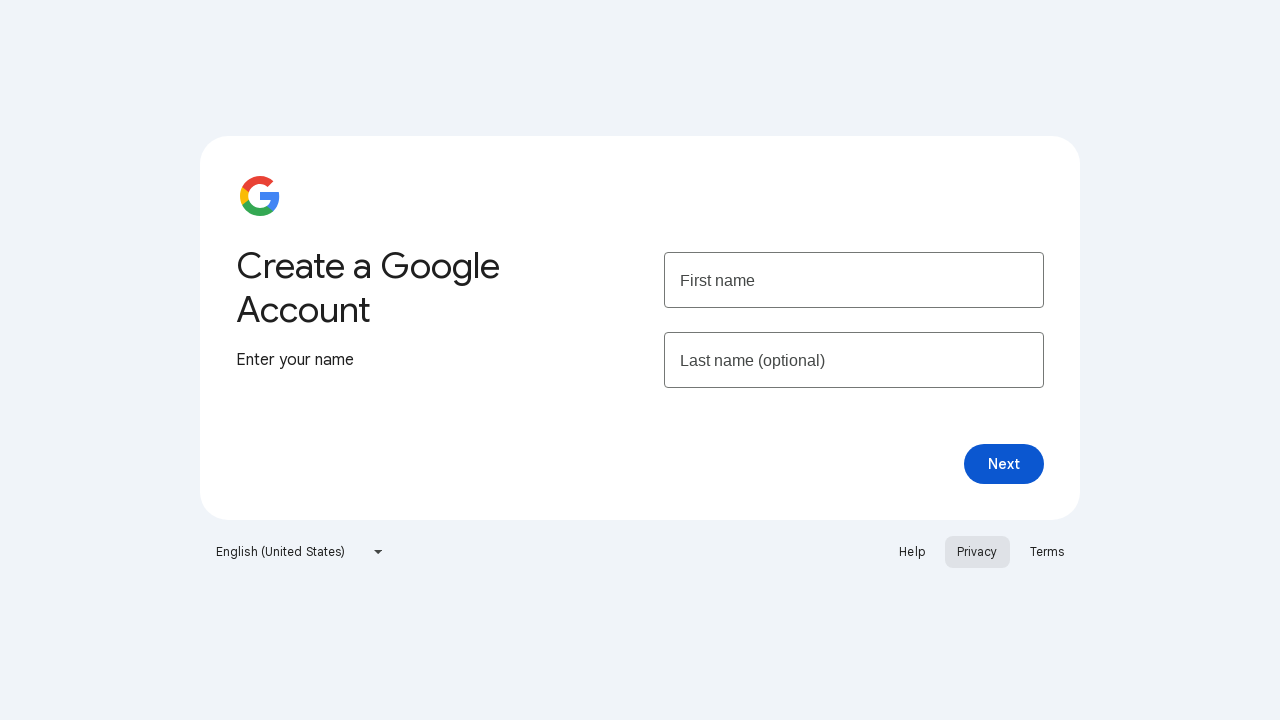

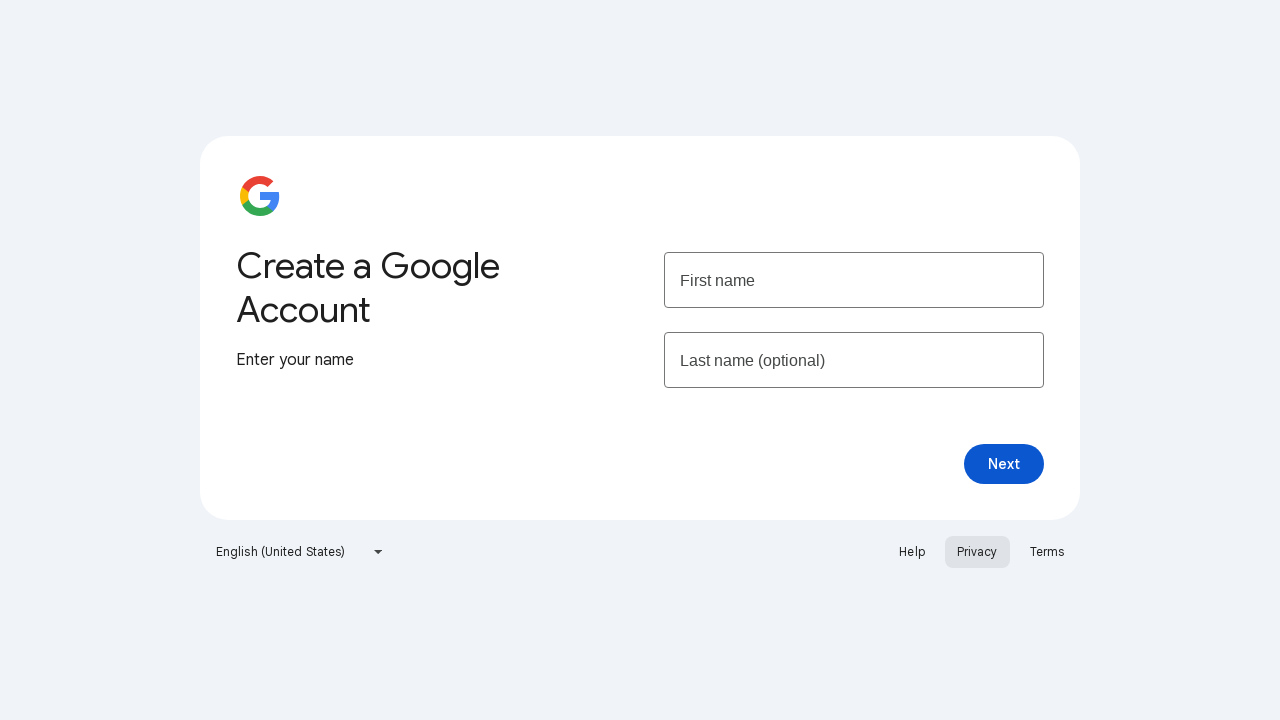